Navigates to W3Schools HTML forms page, scrolls down to the radio button section, and clicks the 'Other' radio button option

Starting URL: http://www.w3schools.com/html/html_forms.asp

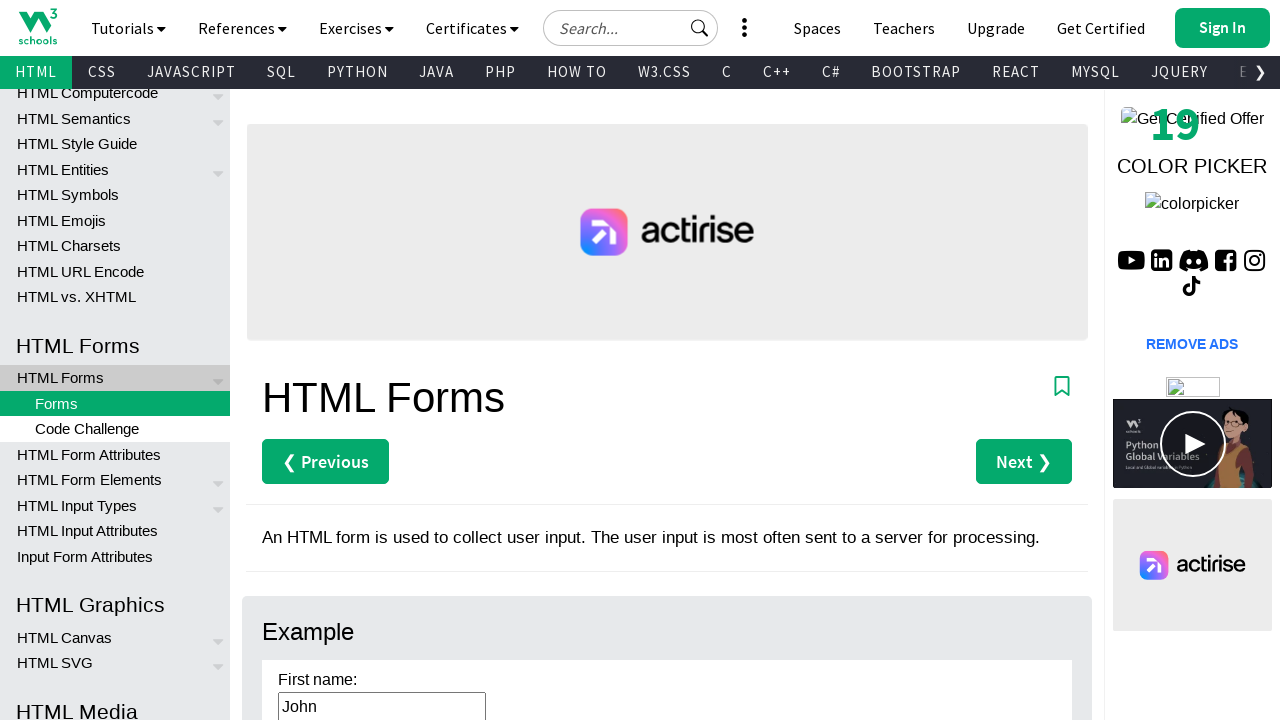

Navigated to W3Schools HTML forms page
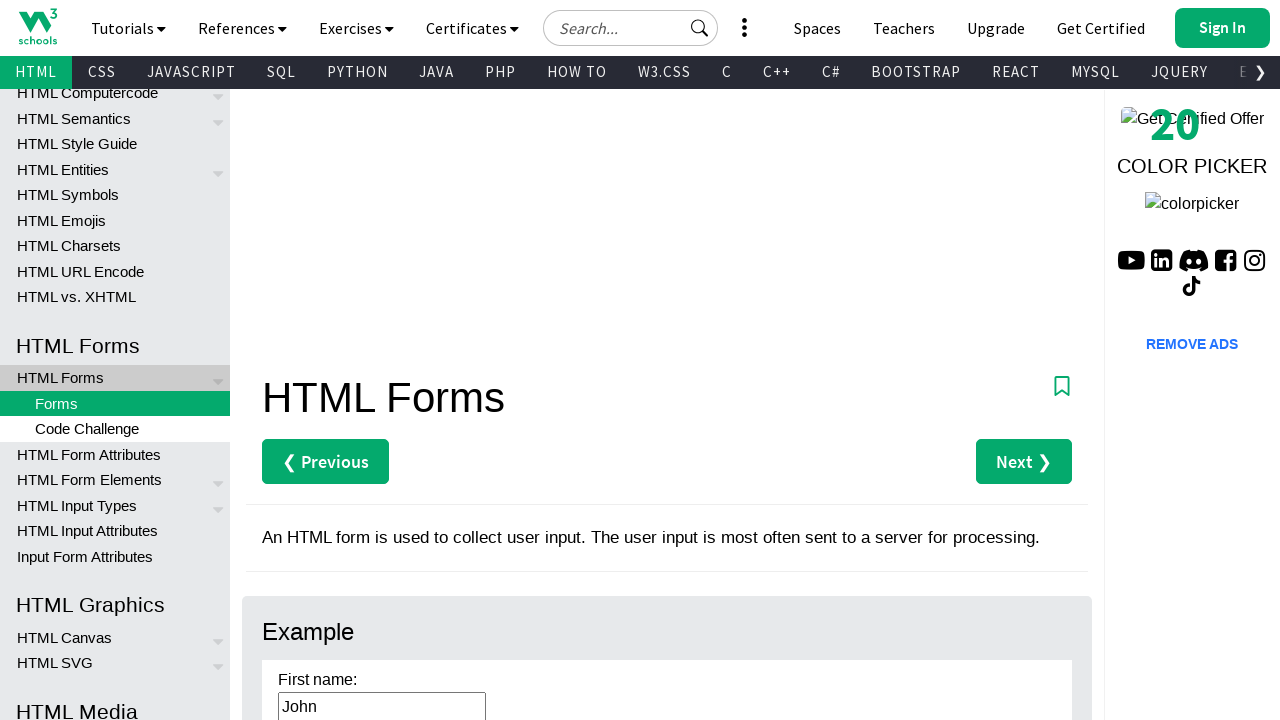

Scrolled down by pressing Space
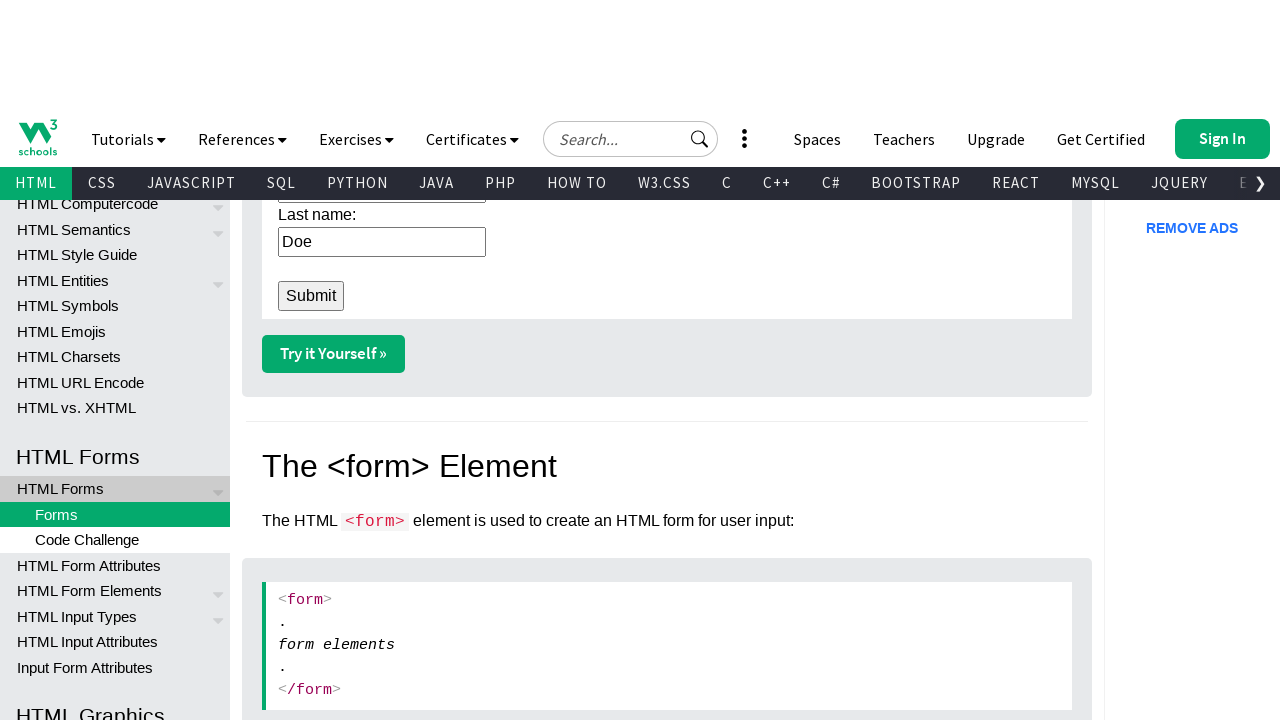

Scrolled down by pressing Space
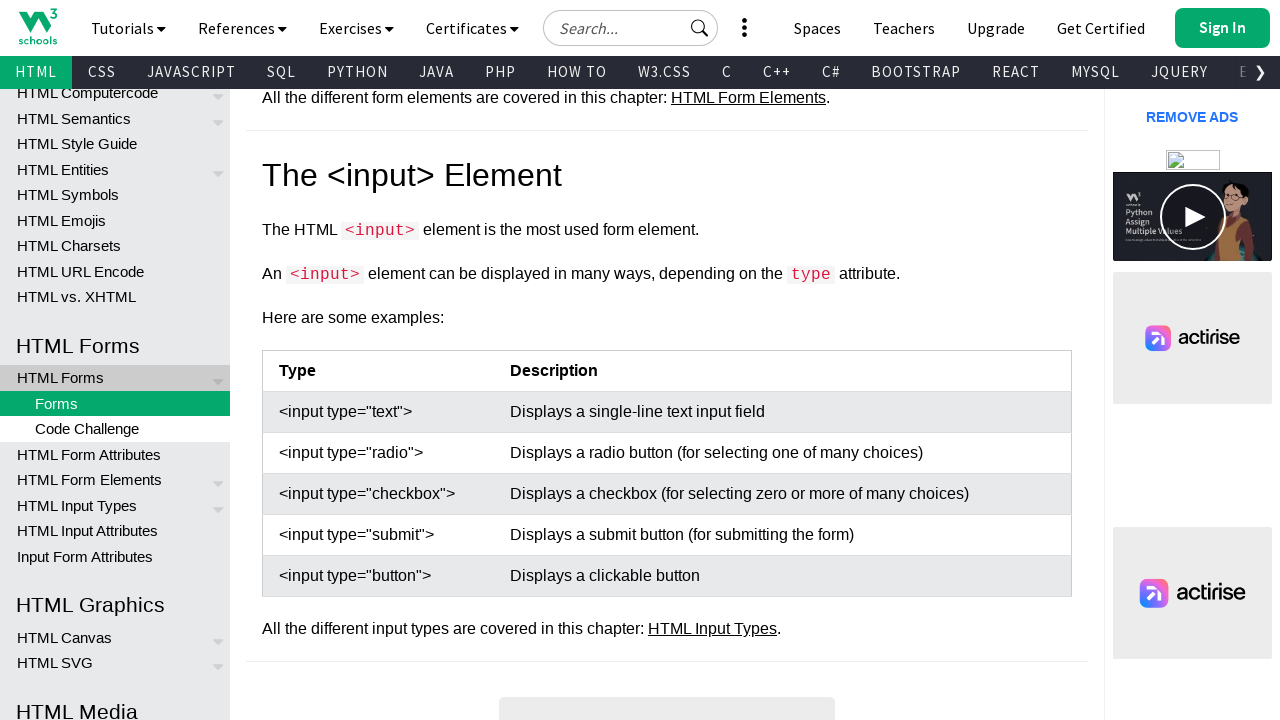

Scrolled down by pressing Space
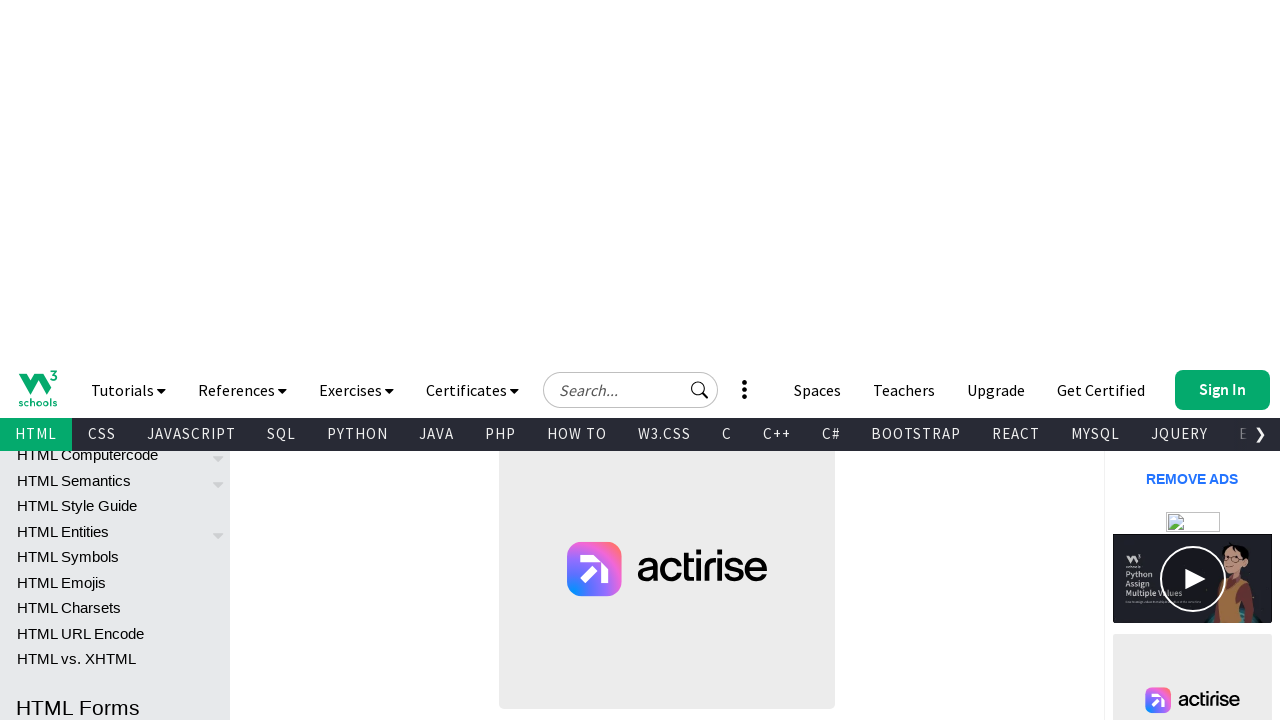

Clicked the 'Other' radio button option at (268, 360) on xpath=//*[@id='main']/input[5]
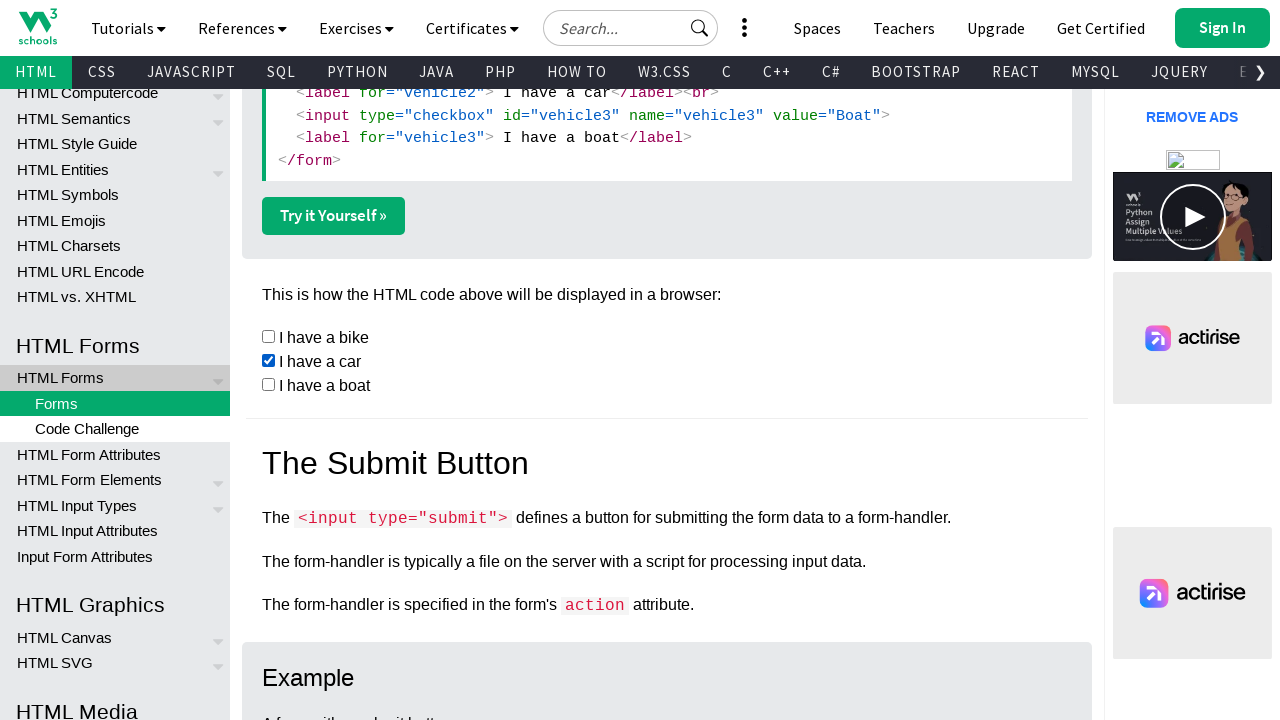

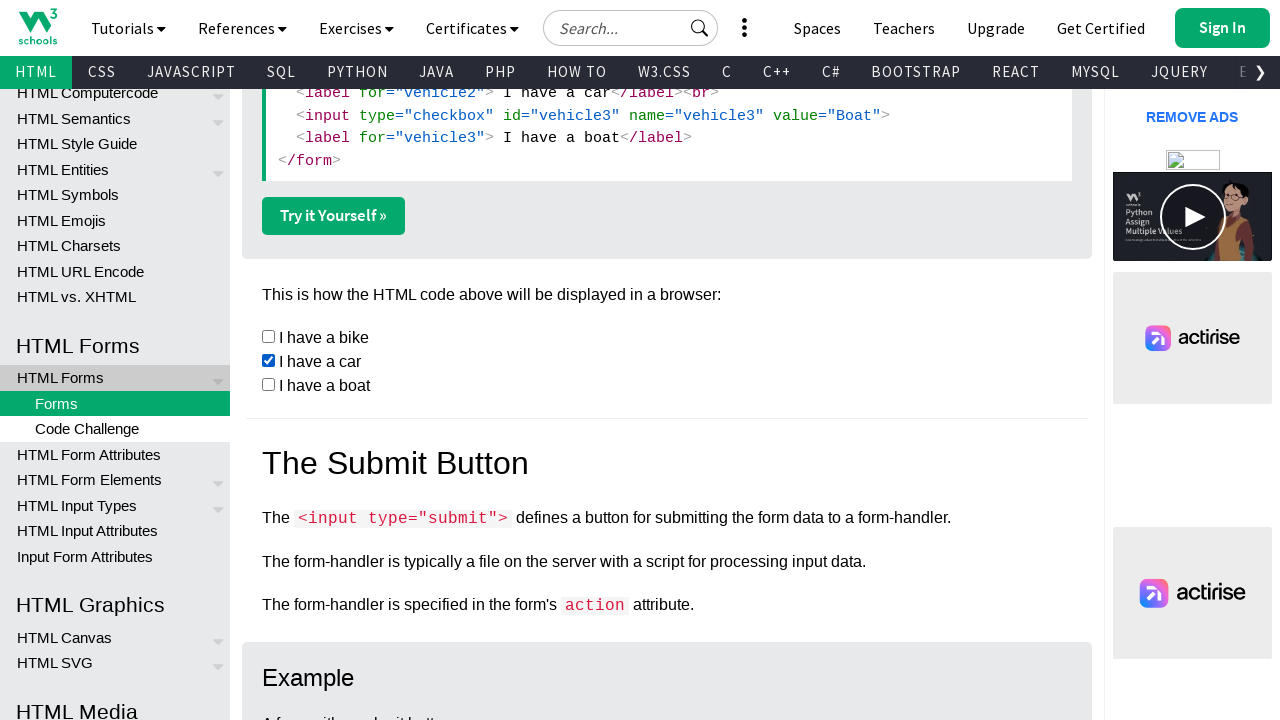